Navigates to W3Schools HTML tables page and iterates through table cells to verify table data is accessible

Starting URL: https://www.w3schools.com/html/html_tables.asp

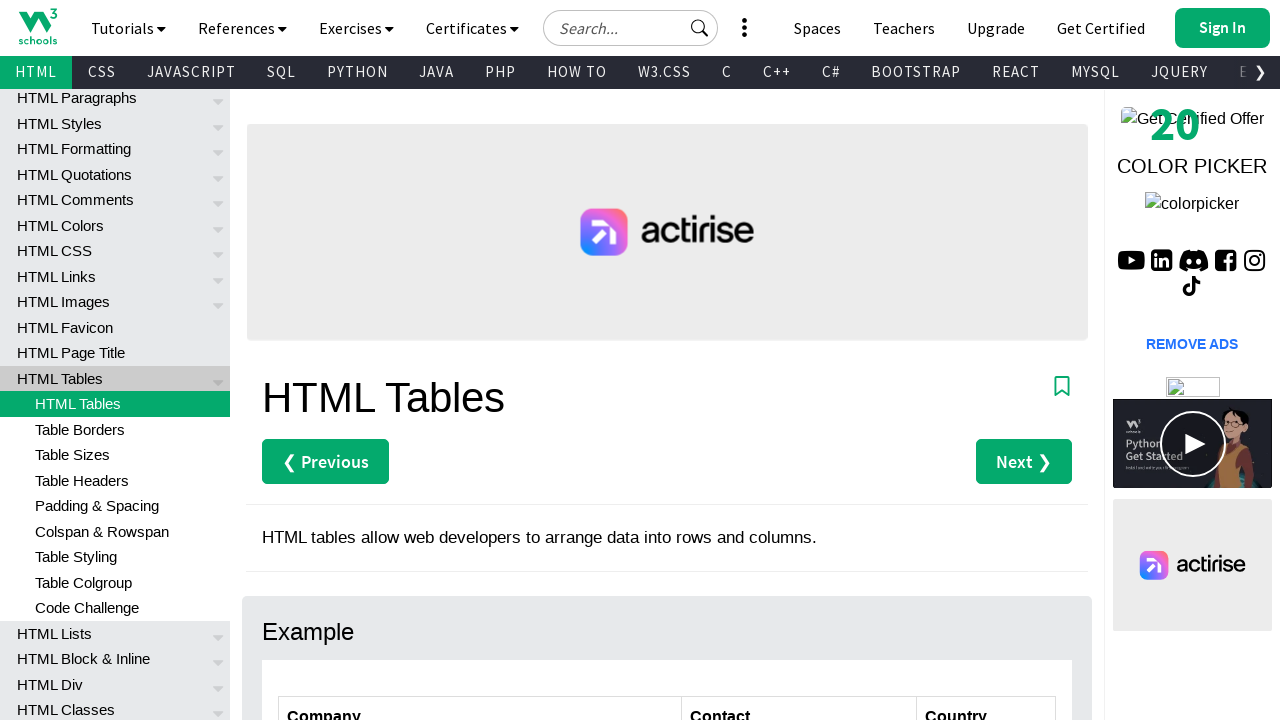

Navigated to W3Schools HTML tables page
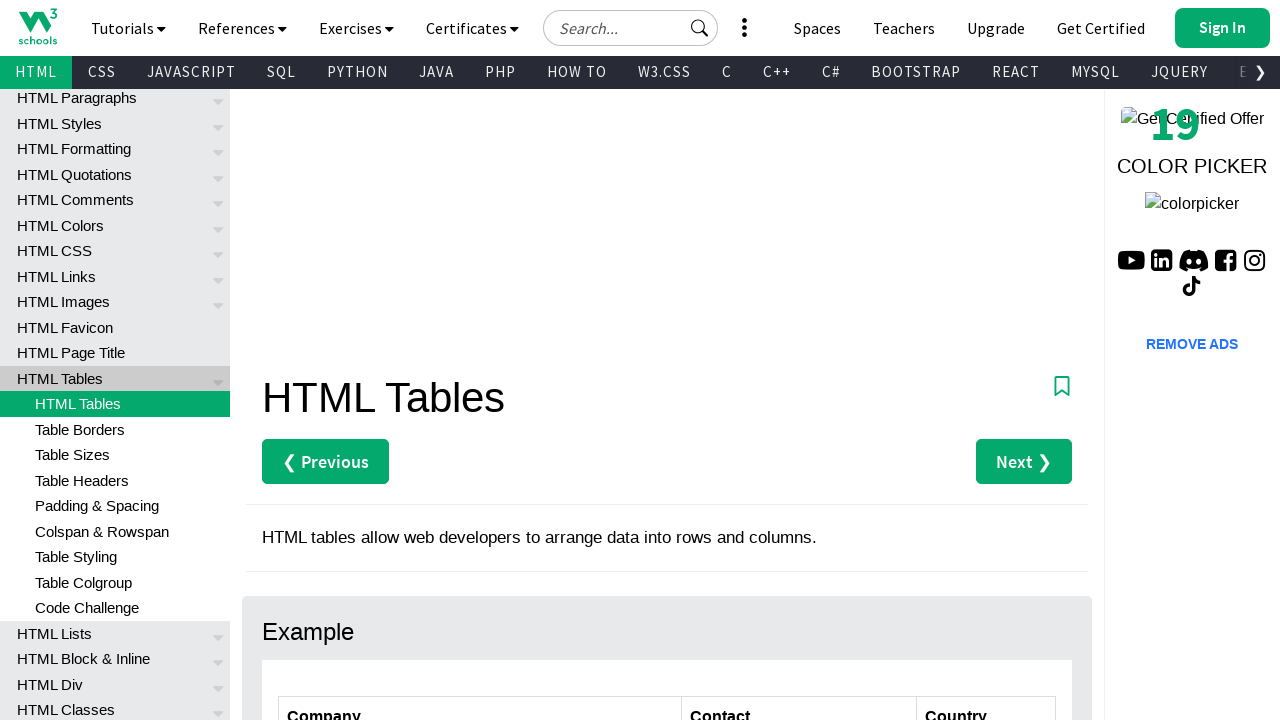

Table with id 'customers' loaded
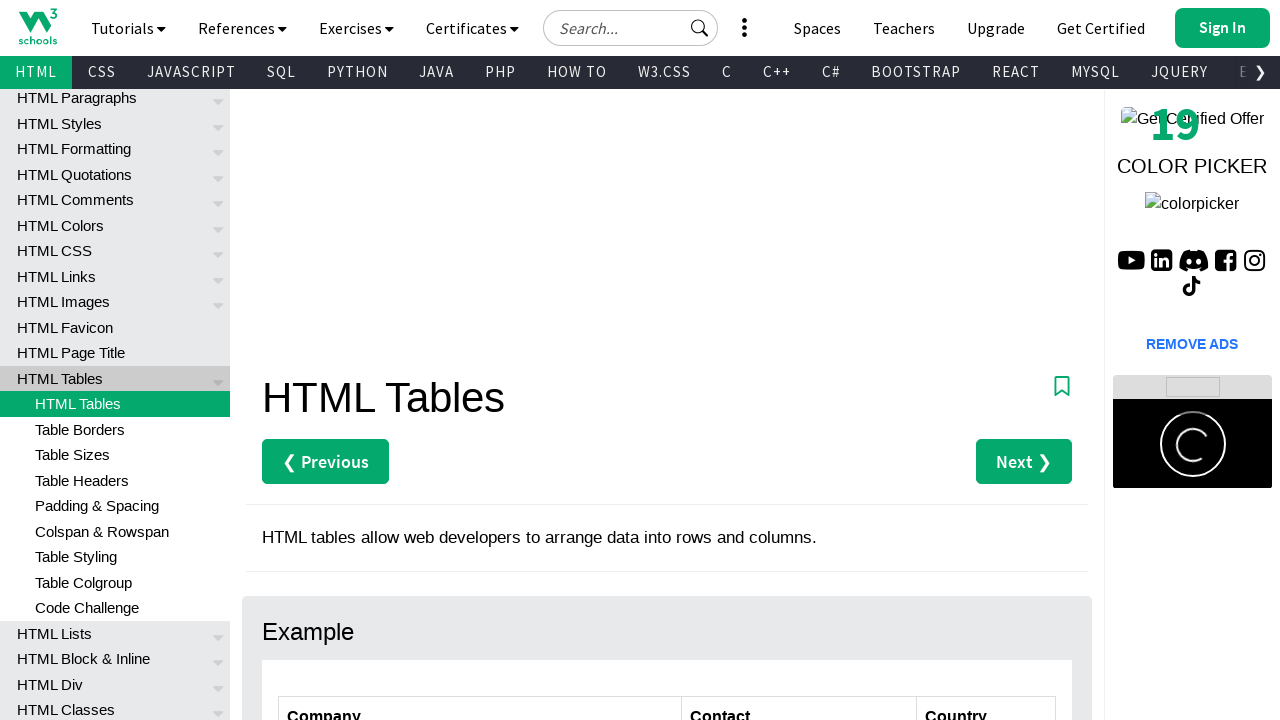

Retrieved all table rows, found 7 rows
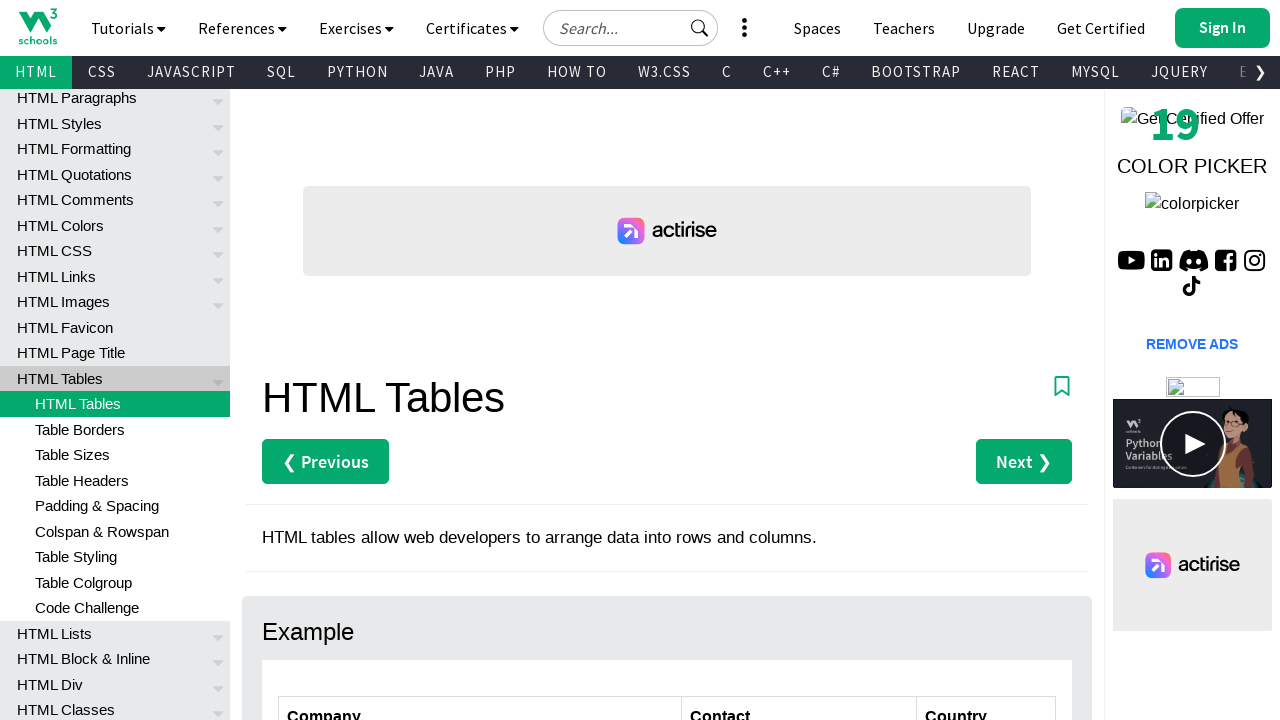

Retrieved company name from row 2: Alfreds Futterkiste
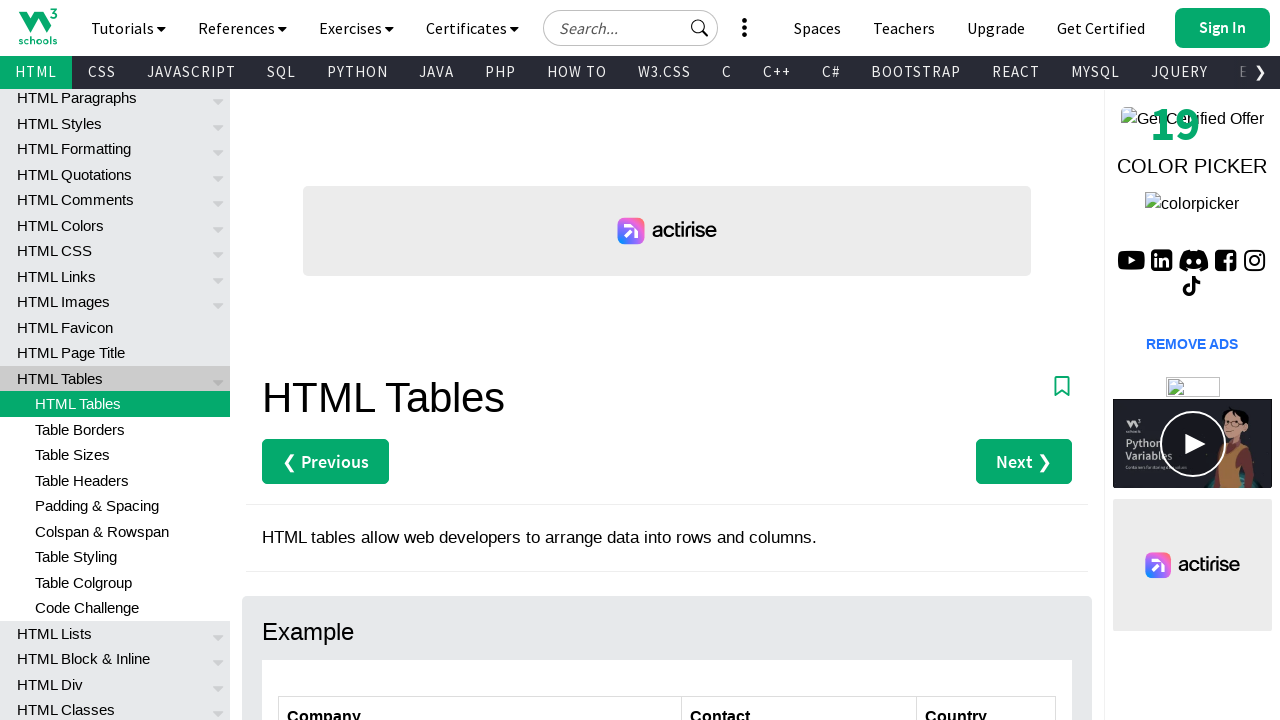

Retrieved company name from row 3: Centro comercial Moctezuma
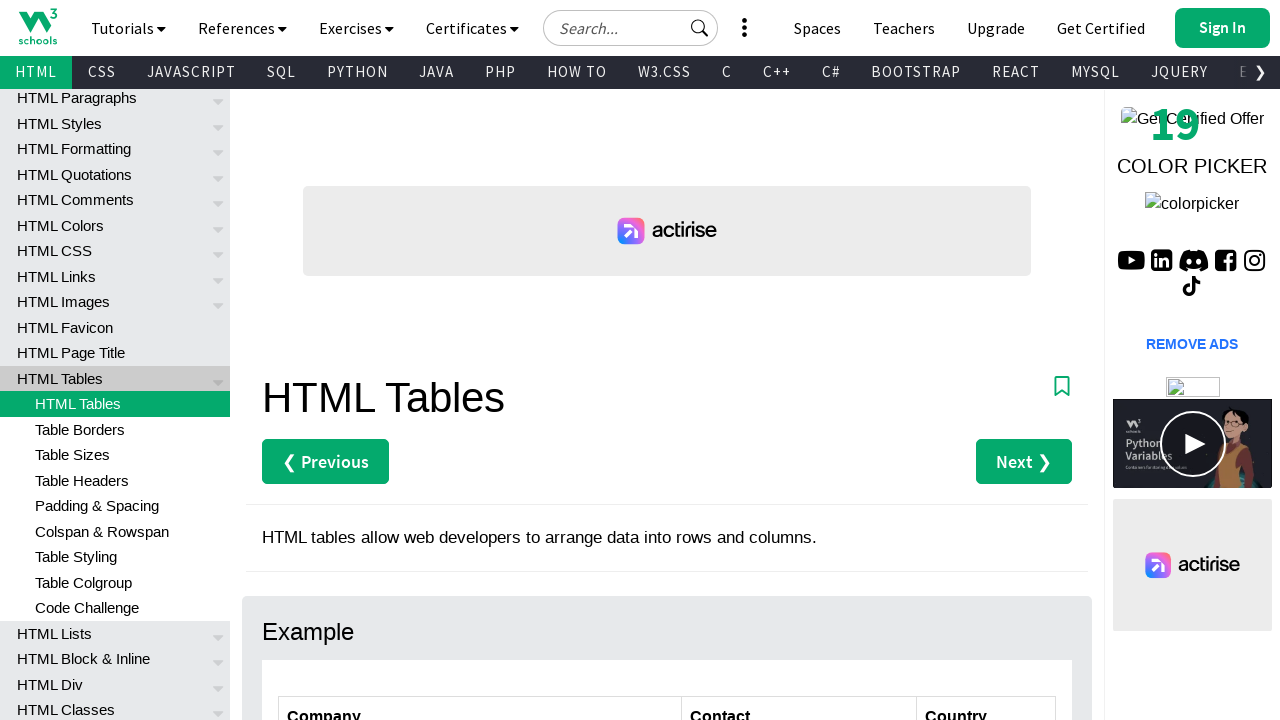

Retrieved company name from row 4: Ernst Handel
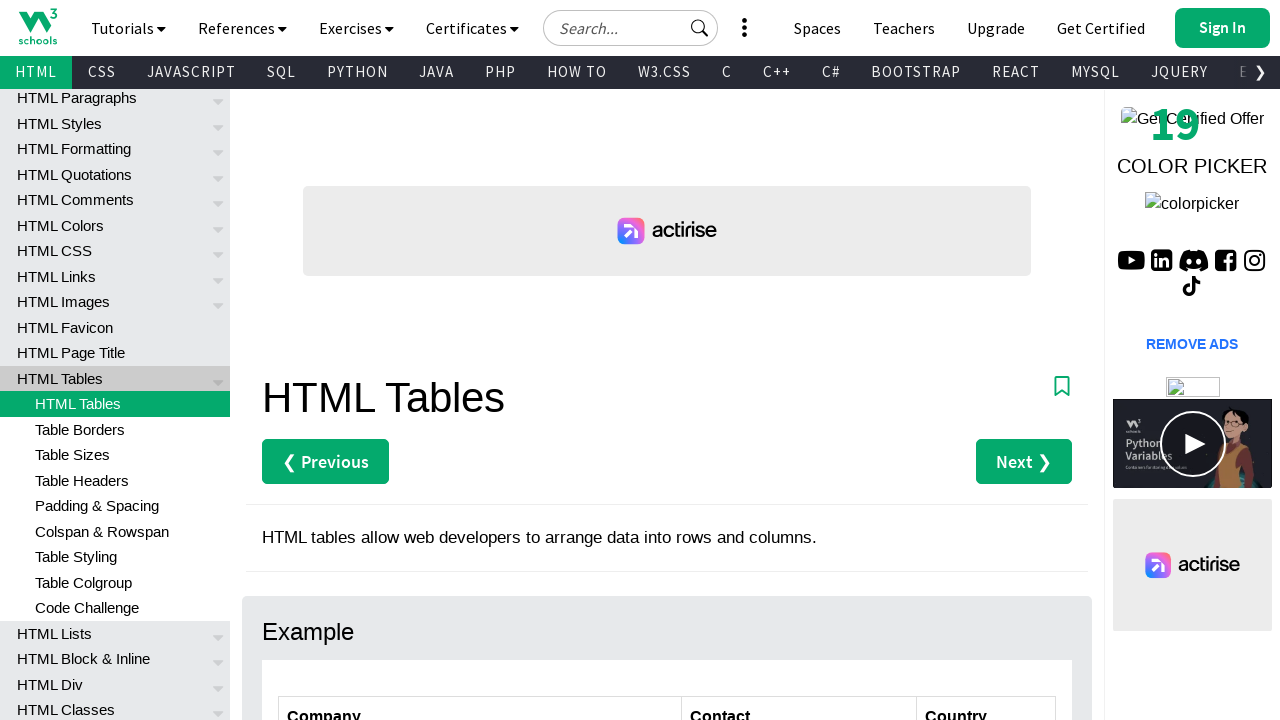

Retrieved company name from row 5: Island Trading
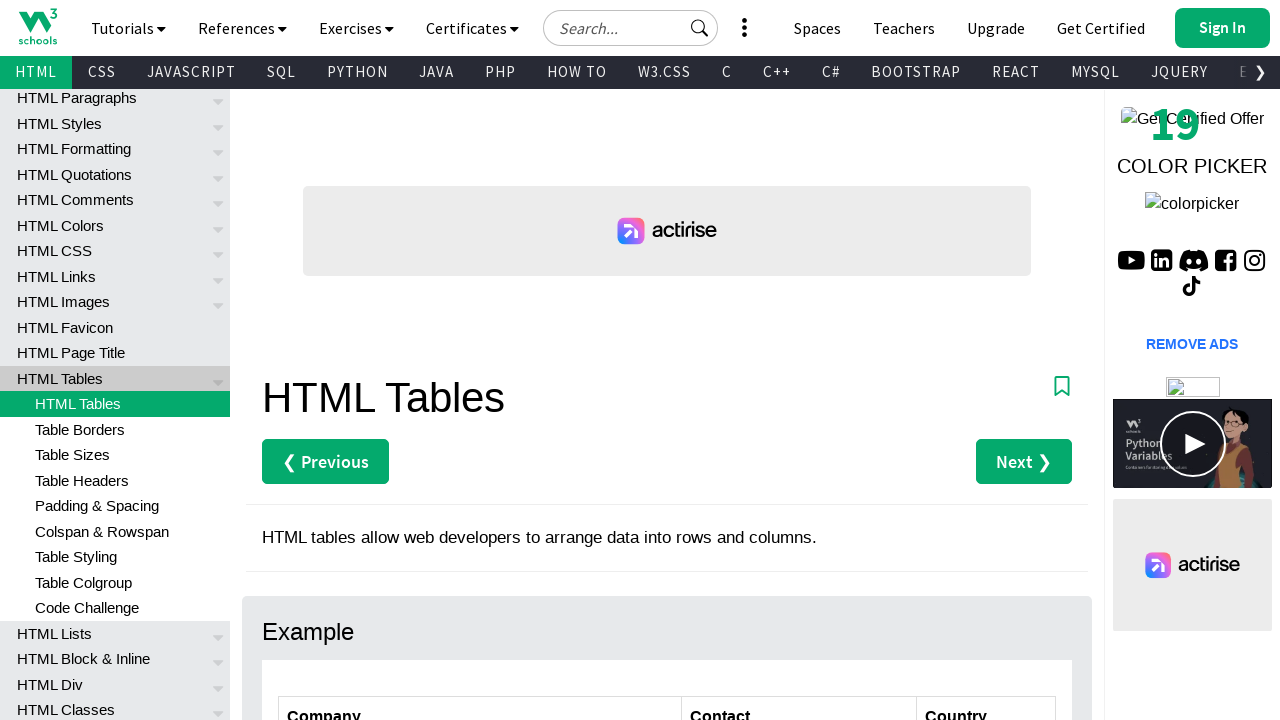

Retrieved company name from row 6: Laughing Bacchus Winecellars
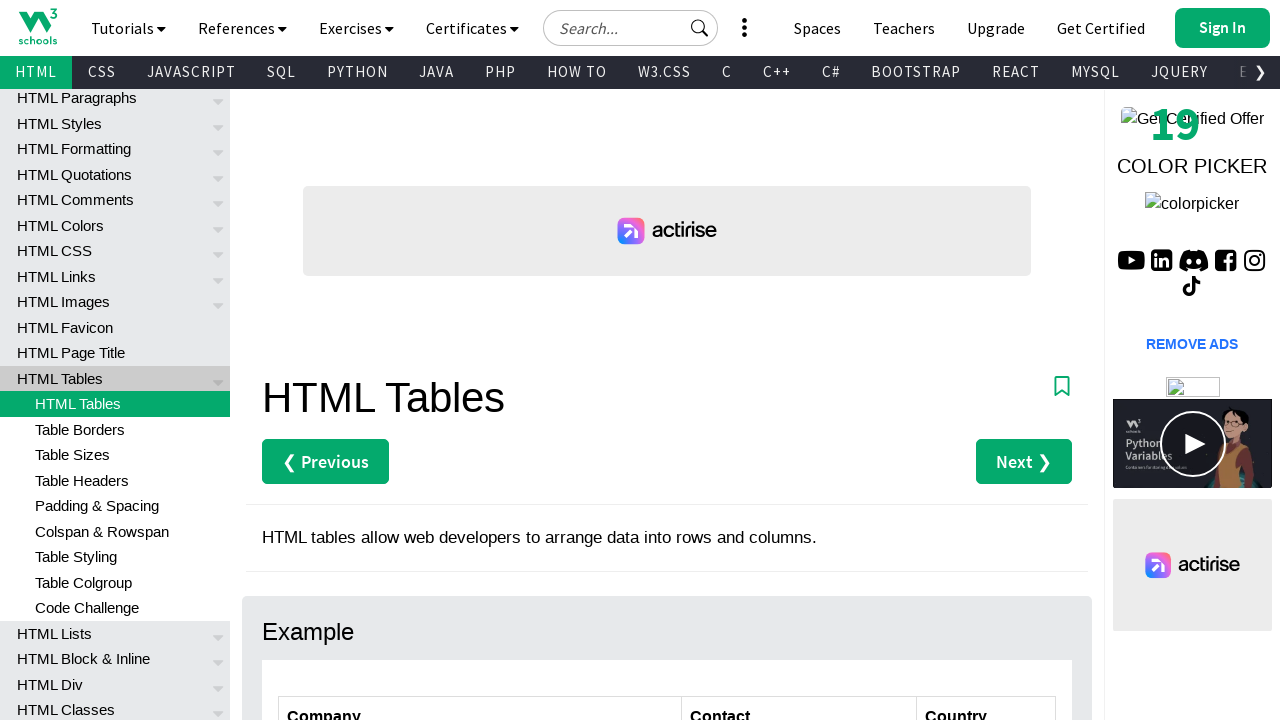

Retrieved company name from row 7: Magazzini Alimentari Riuniti
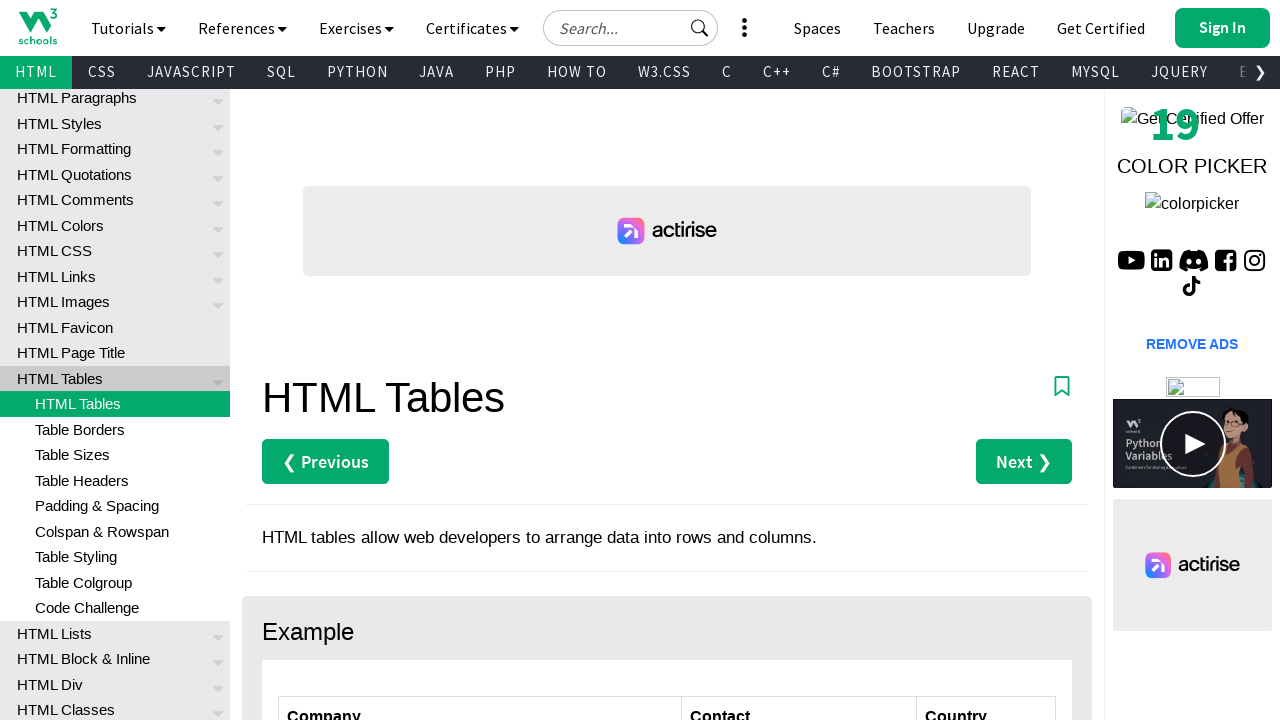

Counted table rows: 7 rows in table body
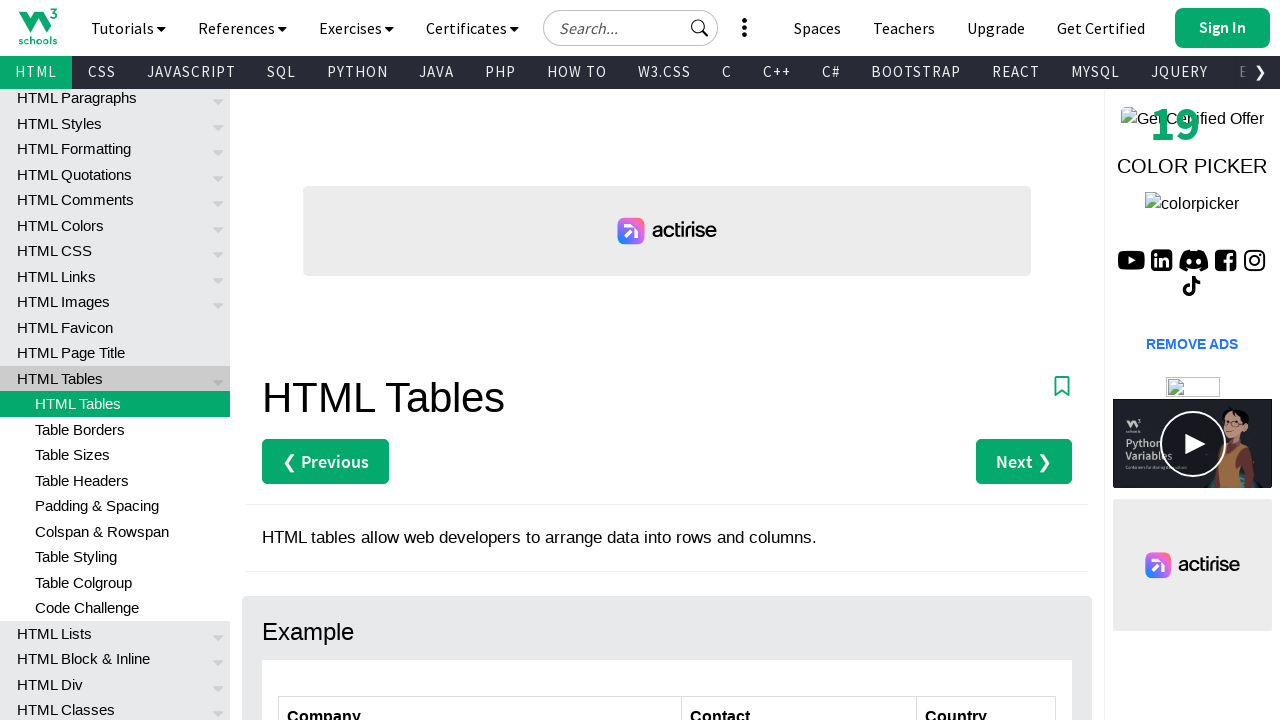

Counted table columns: 3 columns in table
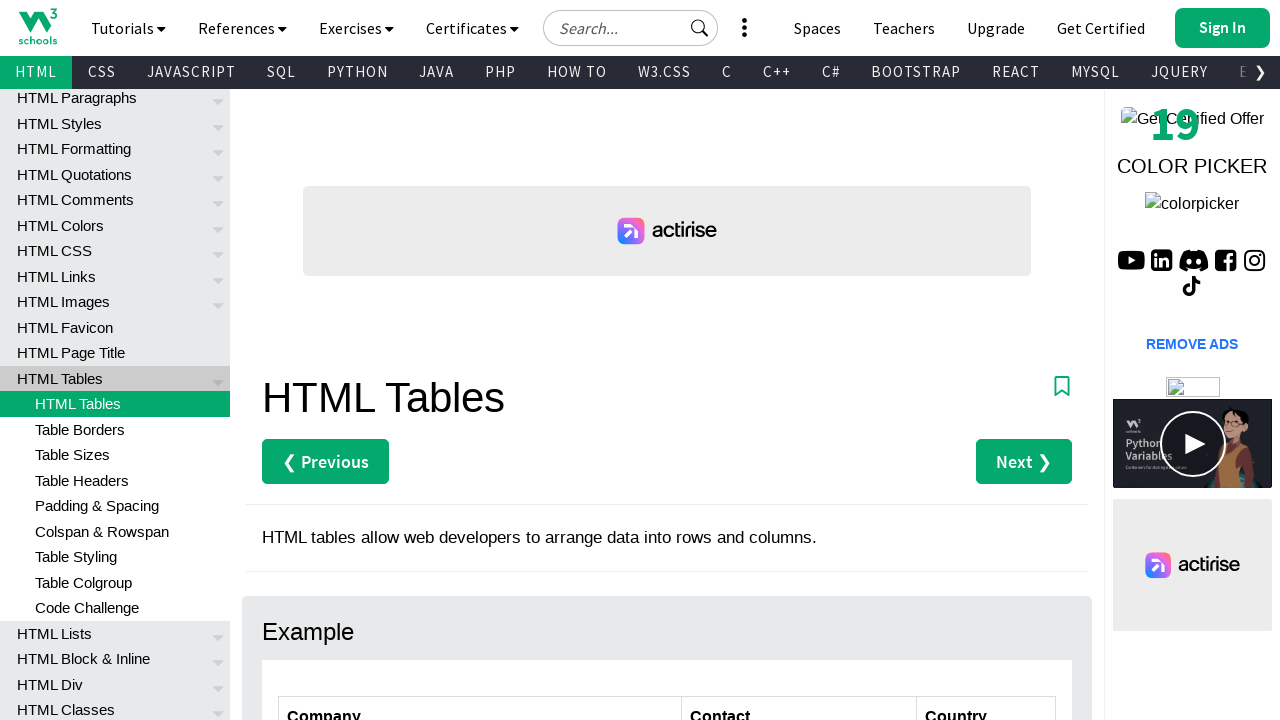

Retrieved cell content from row 2, column 1: Alfreds Futterkiste
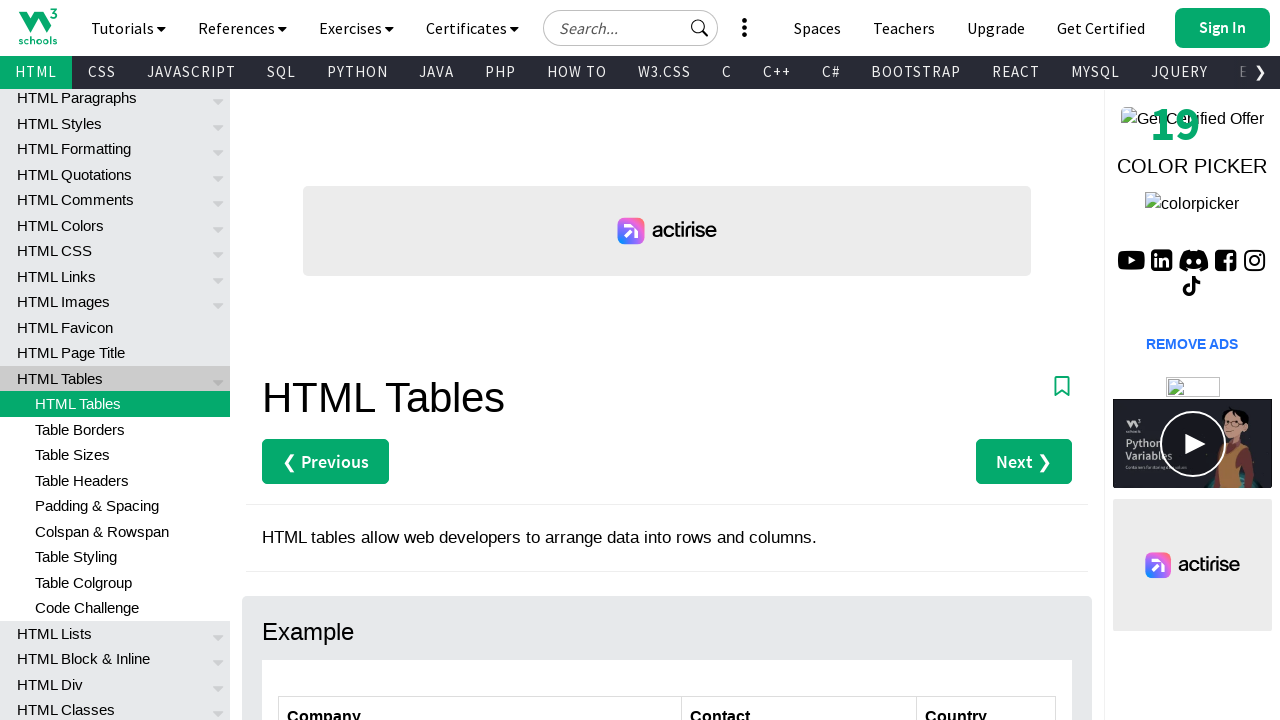

Retrieved cell content from row 2, column 2: Maria Anders
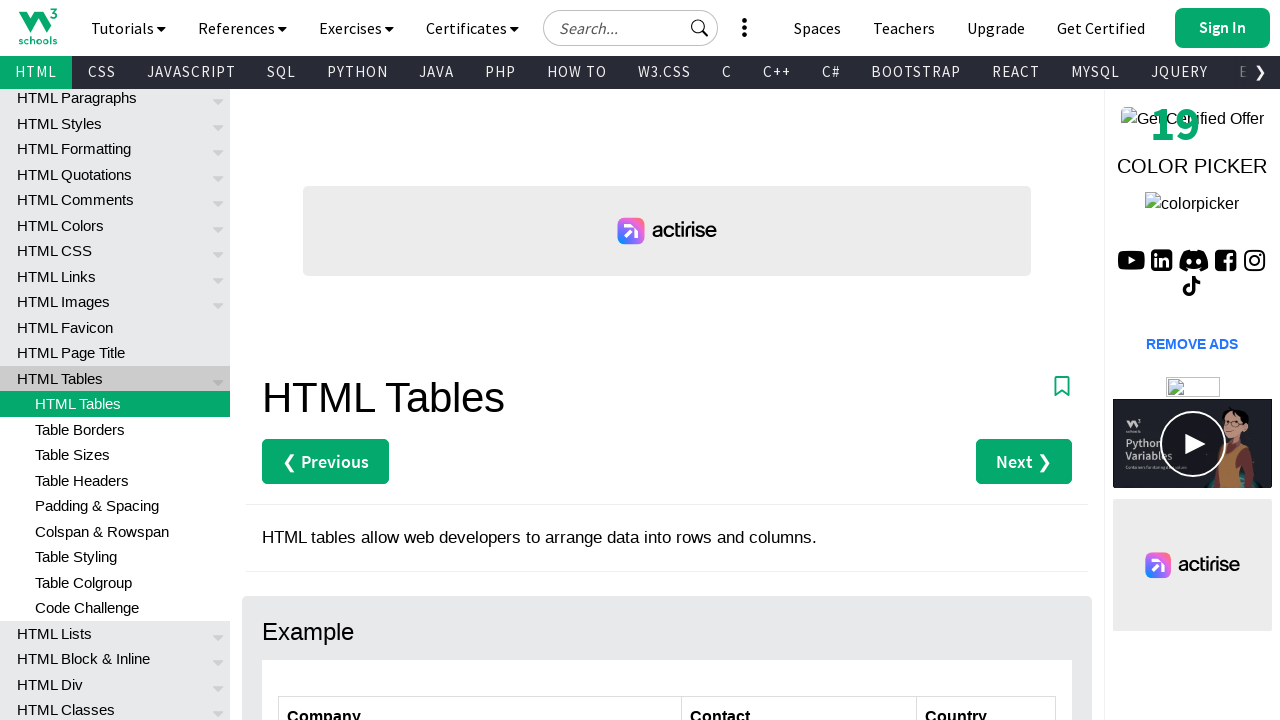

Retrieved cell content from row 2, column 3: Germany
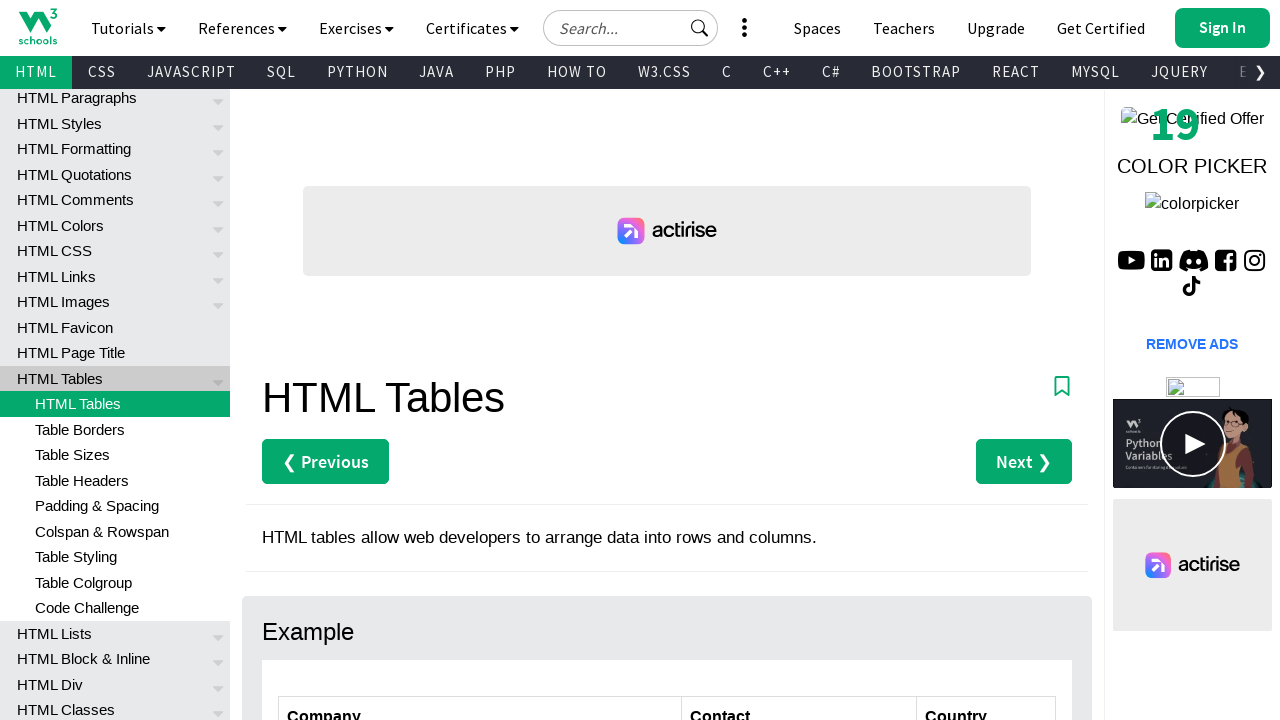

Retrieved cell content from row 3, column 1: Centro comercial Moctezuma
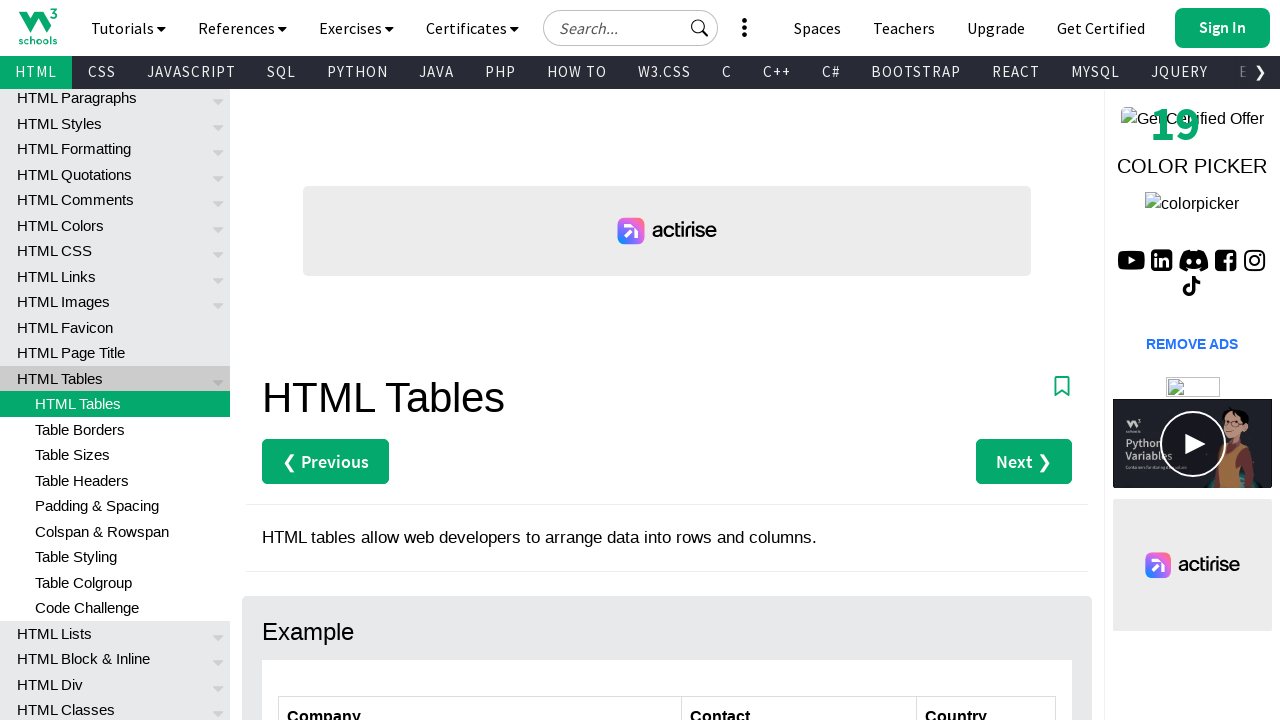

Retrieved cell content from row 3, column 2: Francisco Chang
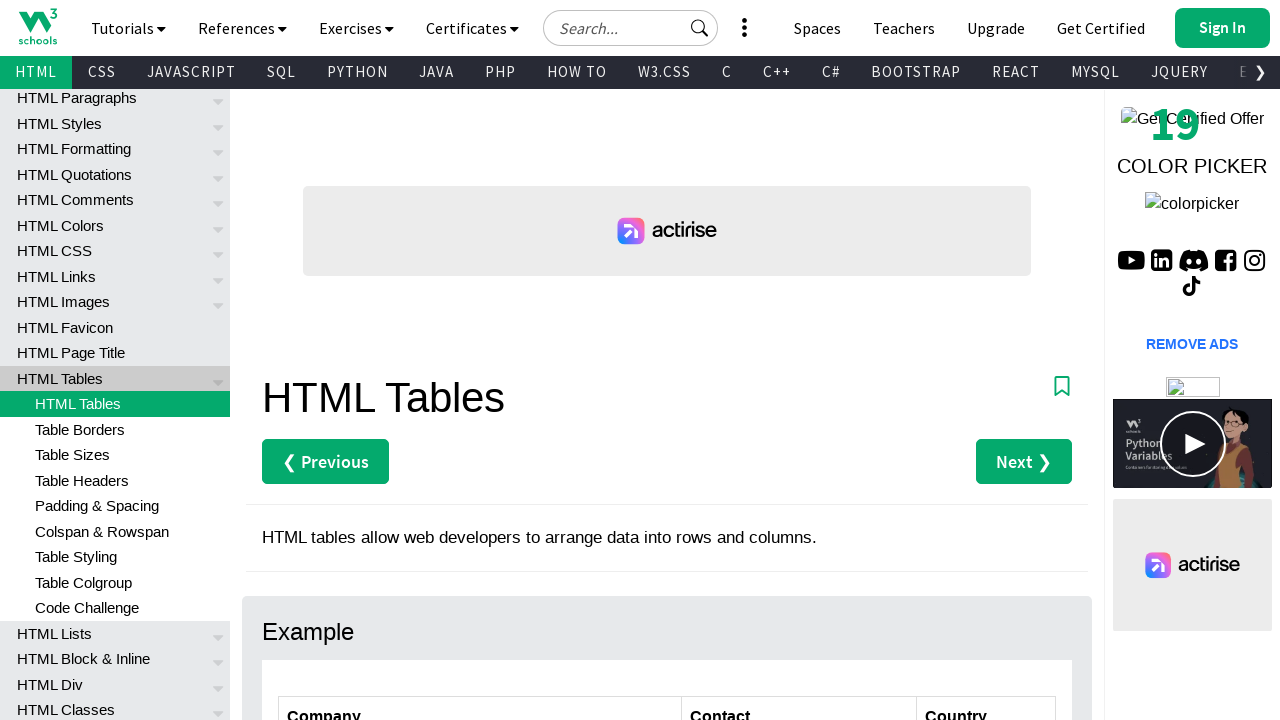

Retrieved cell content from row 3, column 3: Mexico
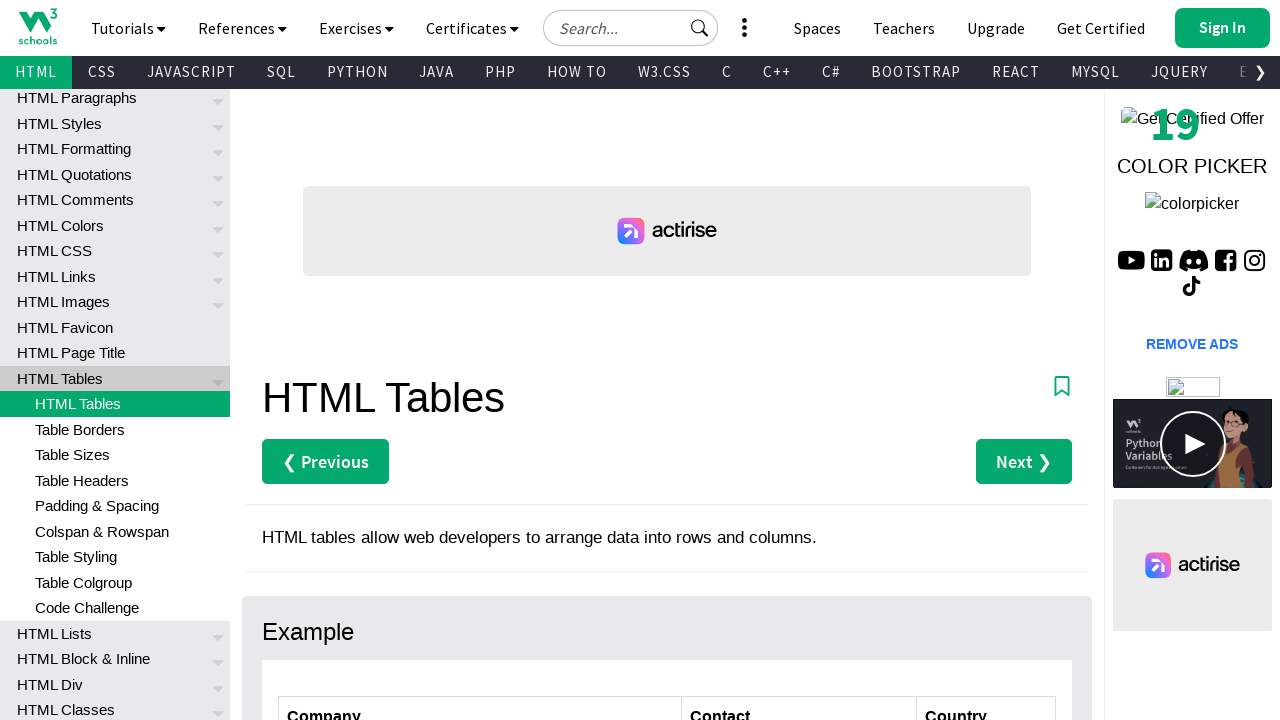

Retrieved cell content from row 4, column 1: Ernst Handel
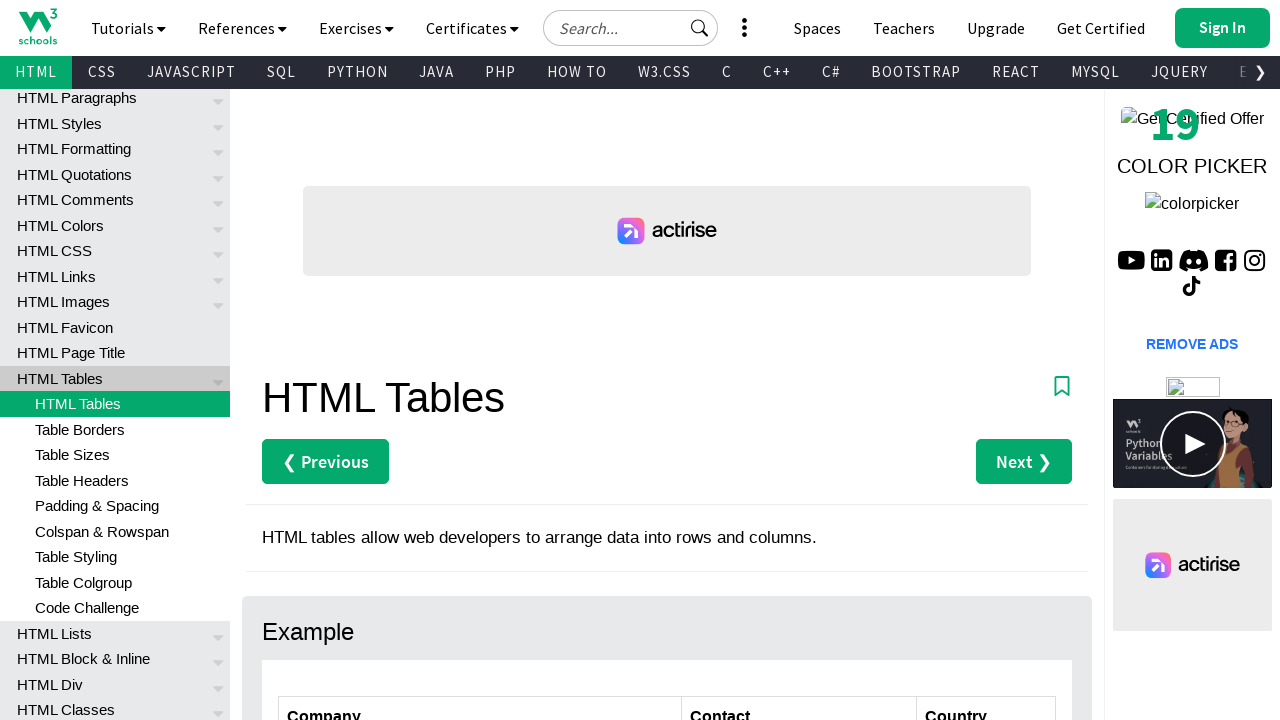

Retrieved cell content from row 4, column 2: Roland Mendel
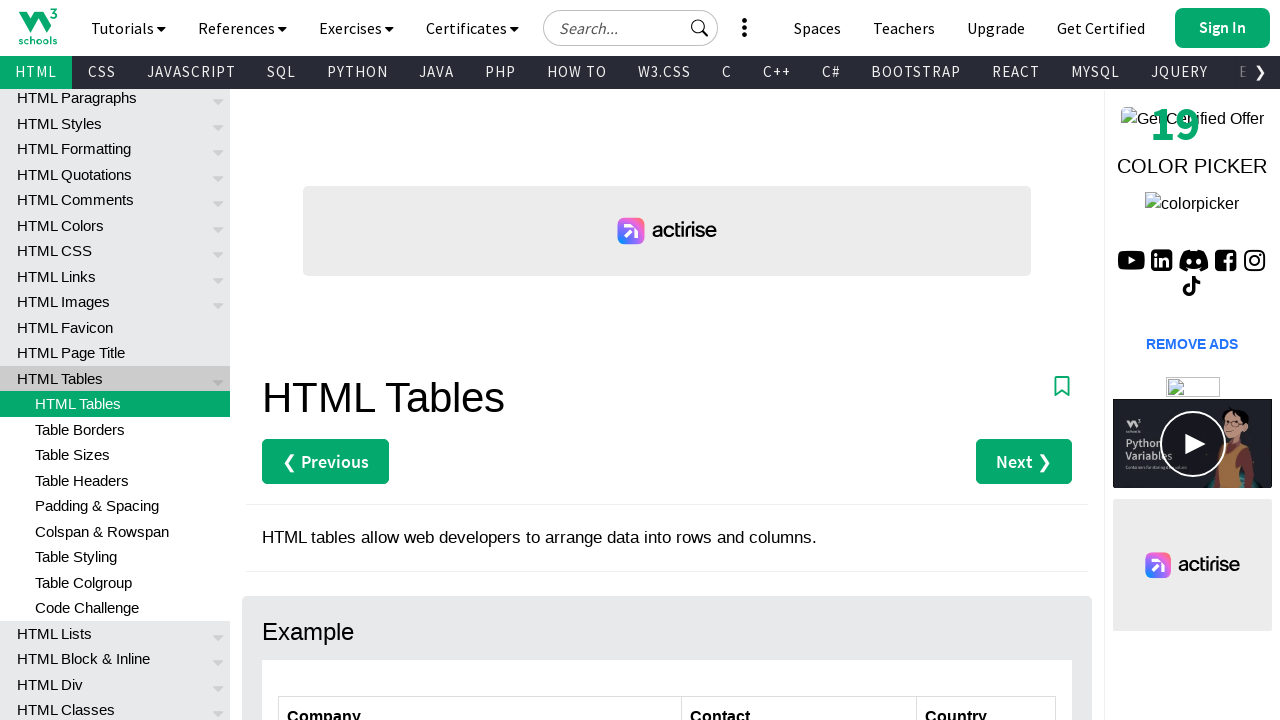

Retrieved cell content from row 4, column 3: Austria
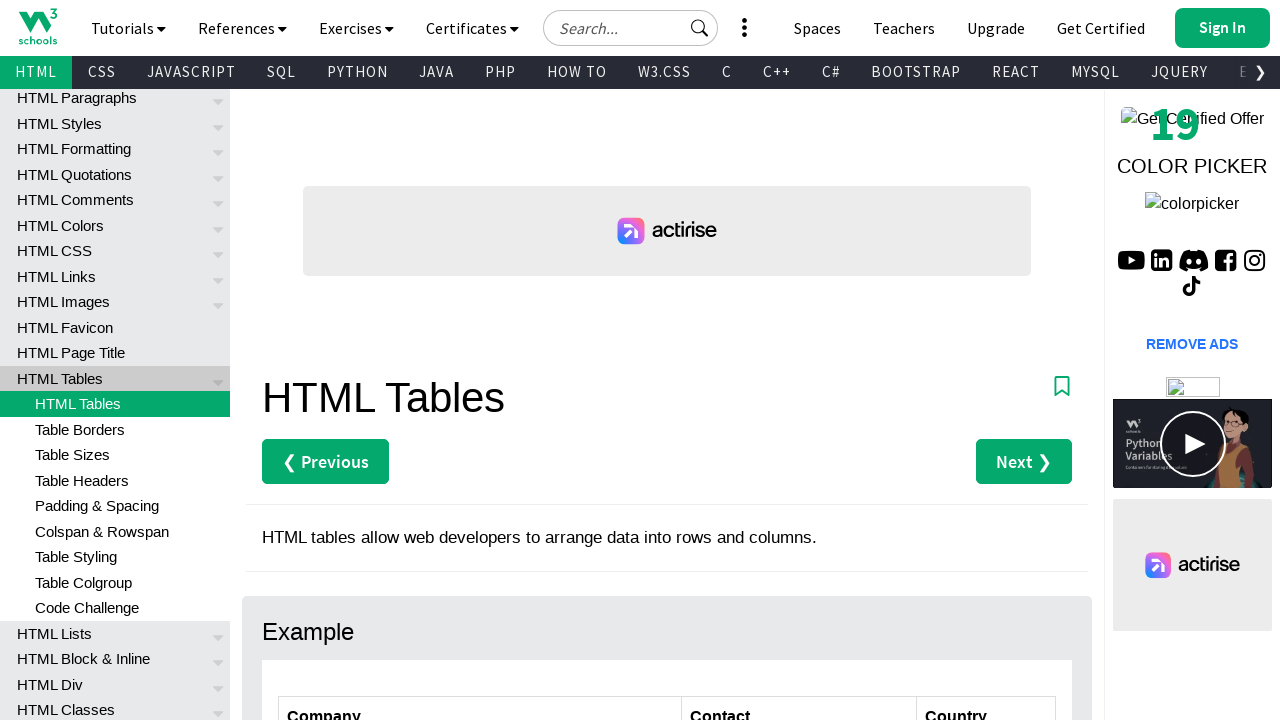

Retrieved cell content from row 5, column 1: Island Trading
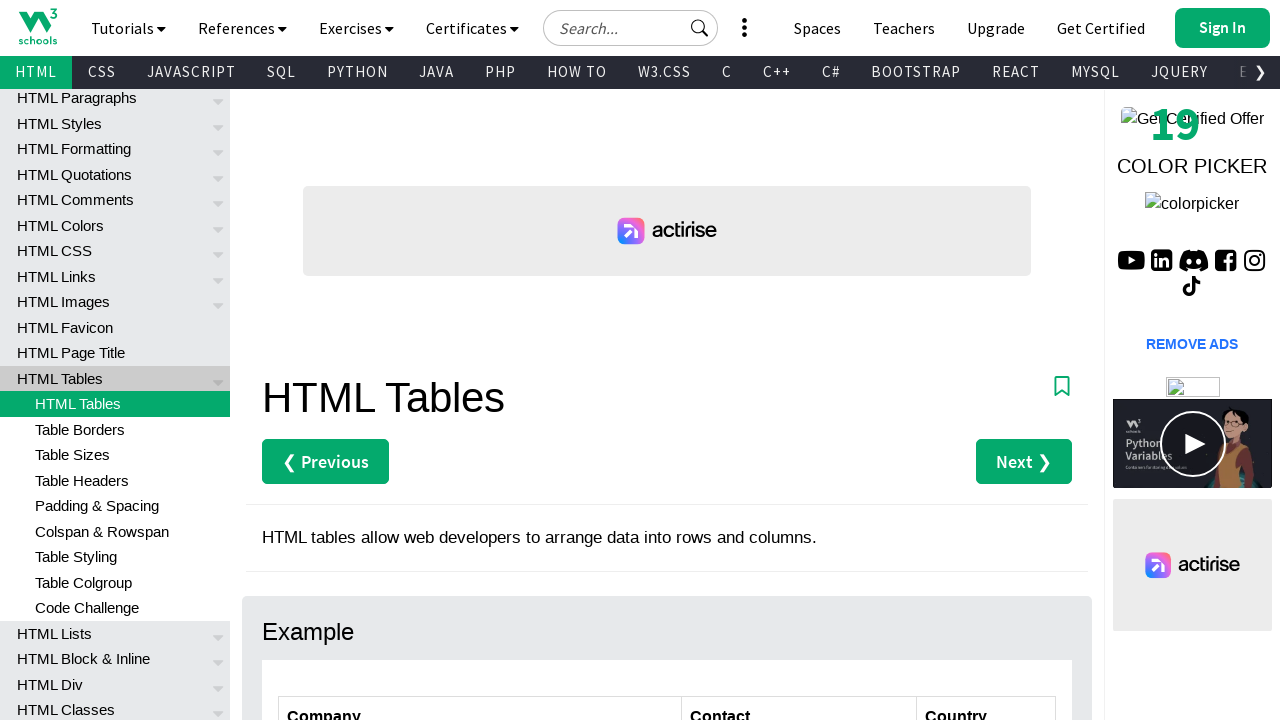

Retrieved cell content from row 5, column 2: Helen Bennett
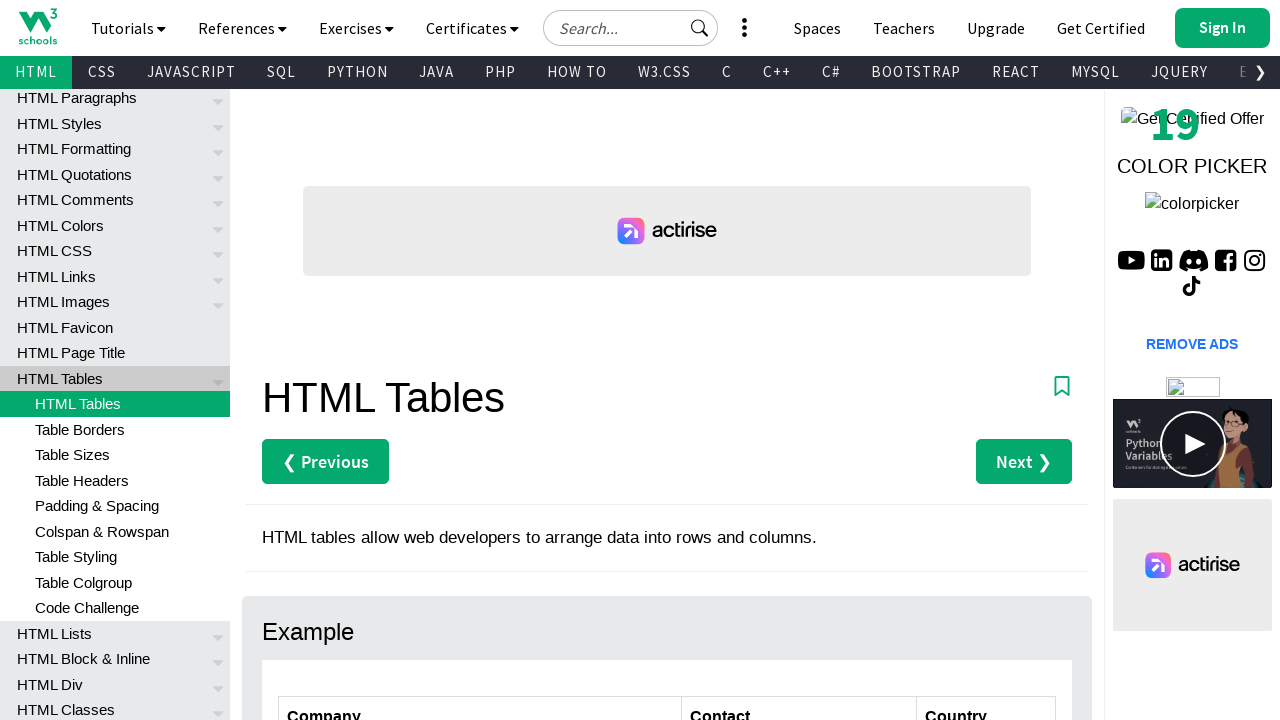

Retrieved cell content from row 5, column 3: UK
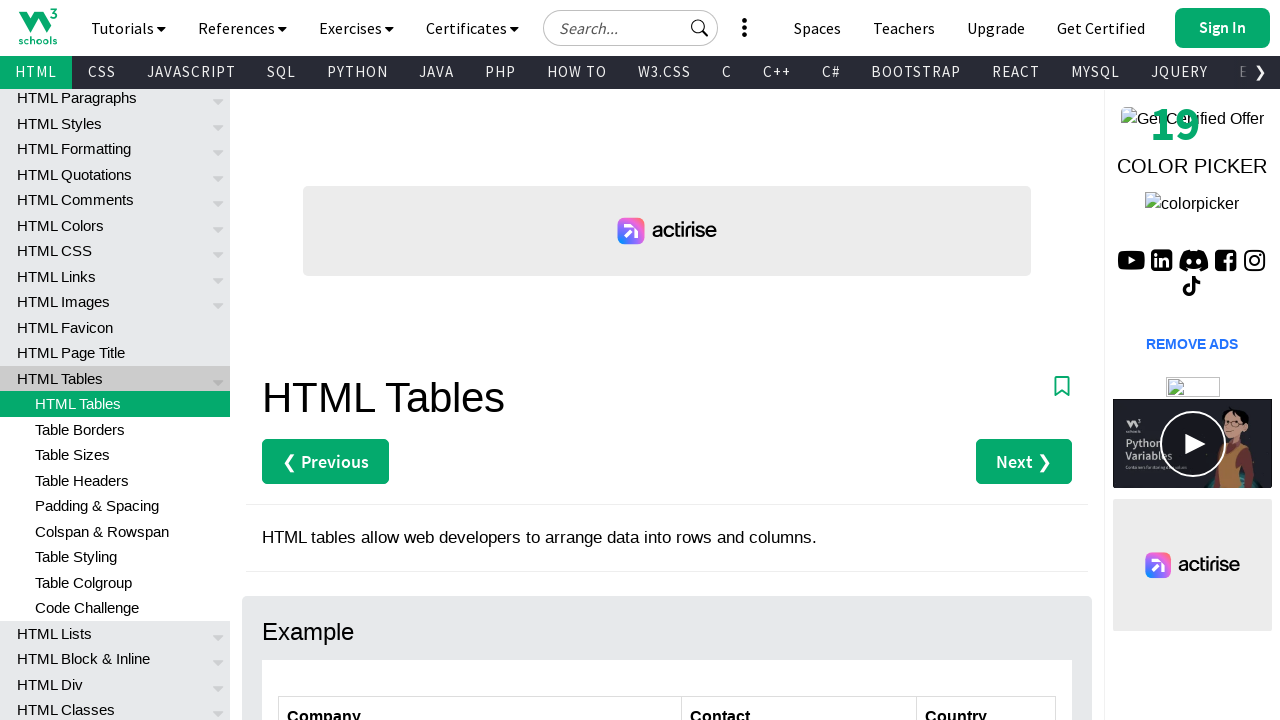

Retrieved cell content from row 6, column 1: Laughing Bacchus Winecellars
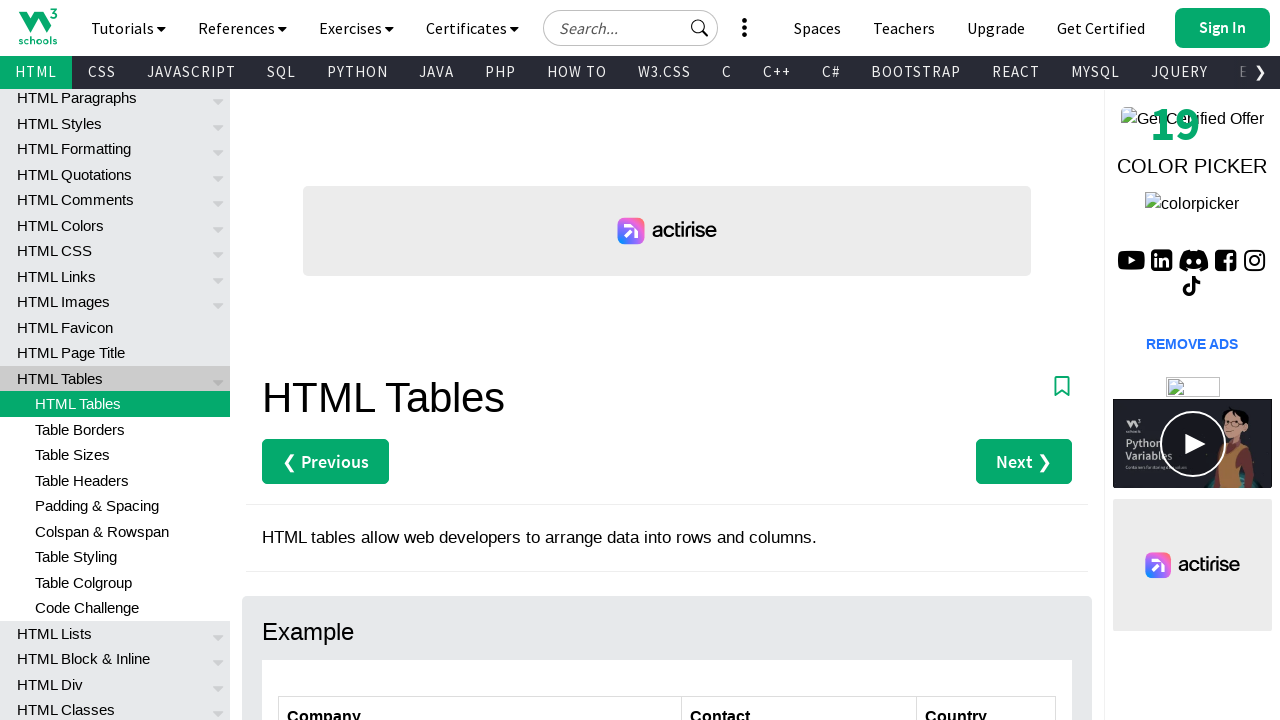

Retrieved cell content from row 6, column 2: Yoshi Tannamuri
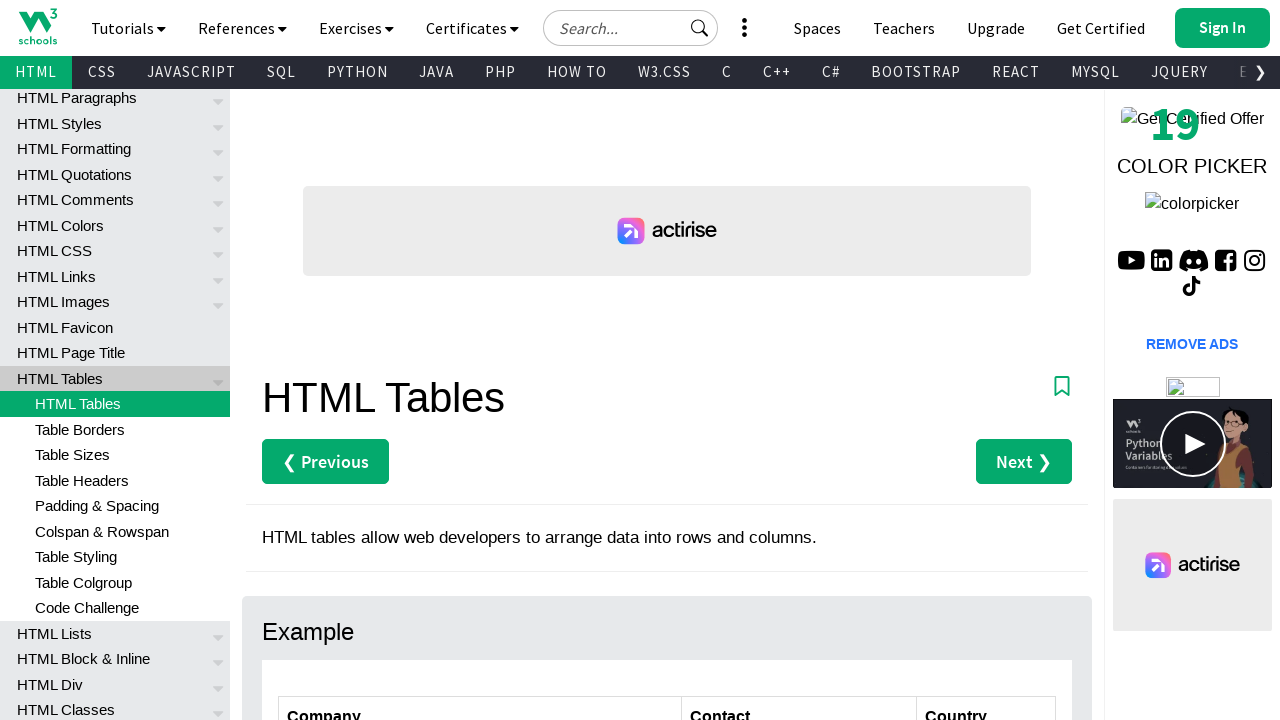

Retrieved cell content from row 6, column 3: Canada
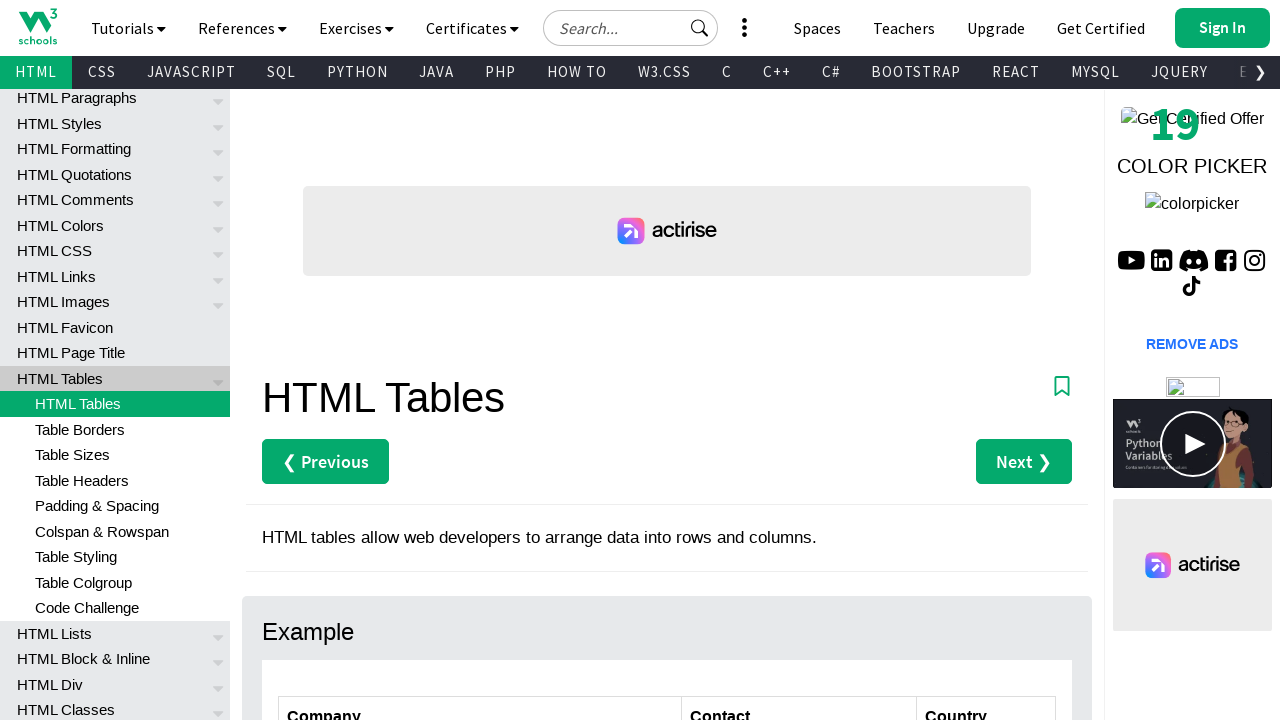

Retrieved cell content from row 7, column 1: Magazzini Alimentari Riuniti
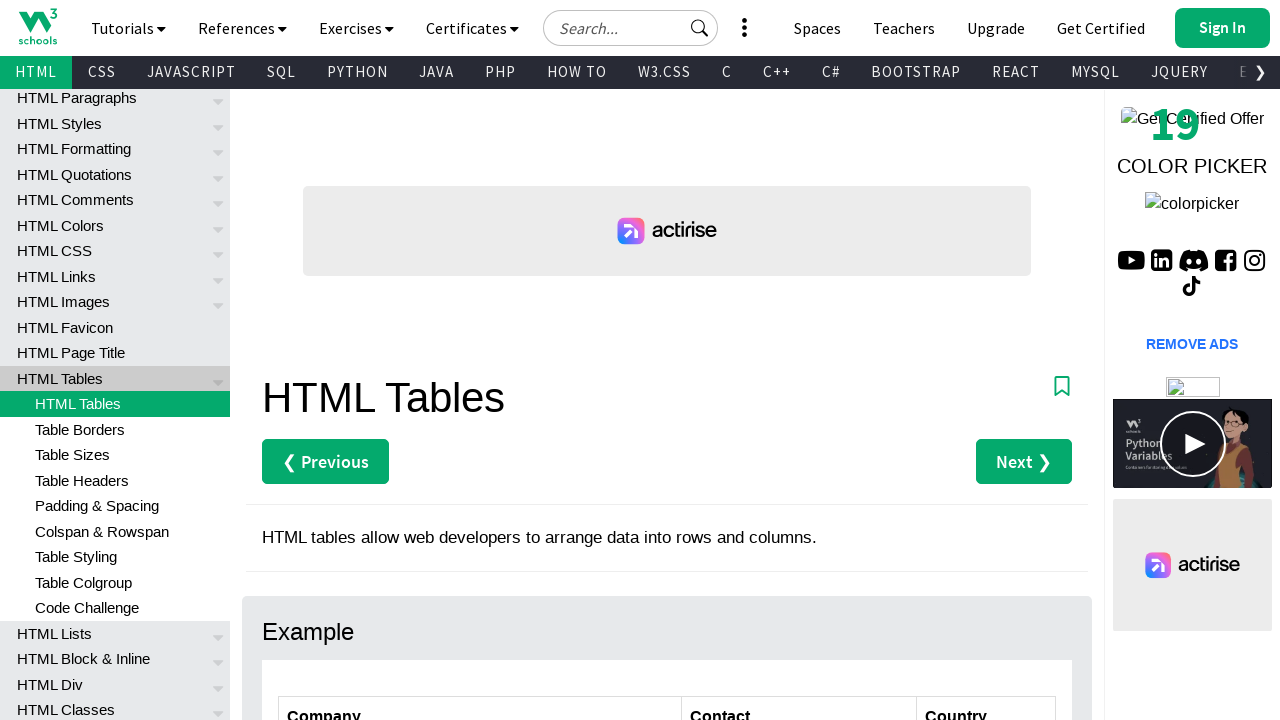

Retrieved cell content from row 7, column 2: Giovanni Rovelli
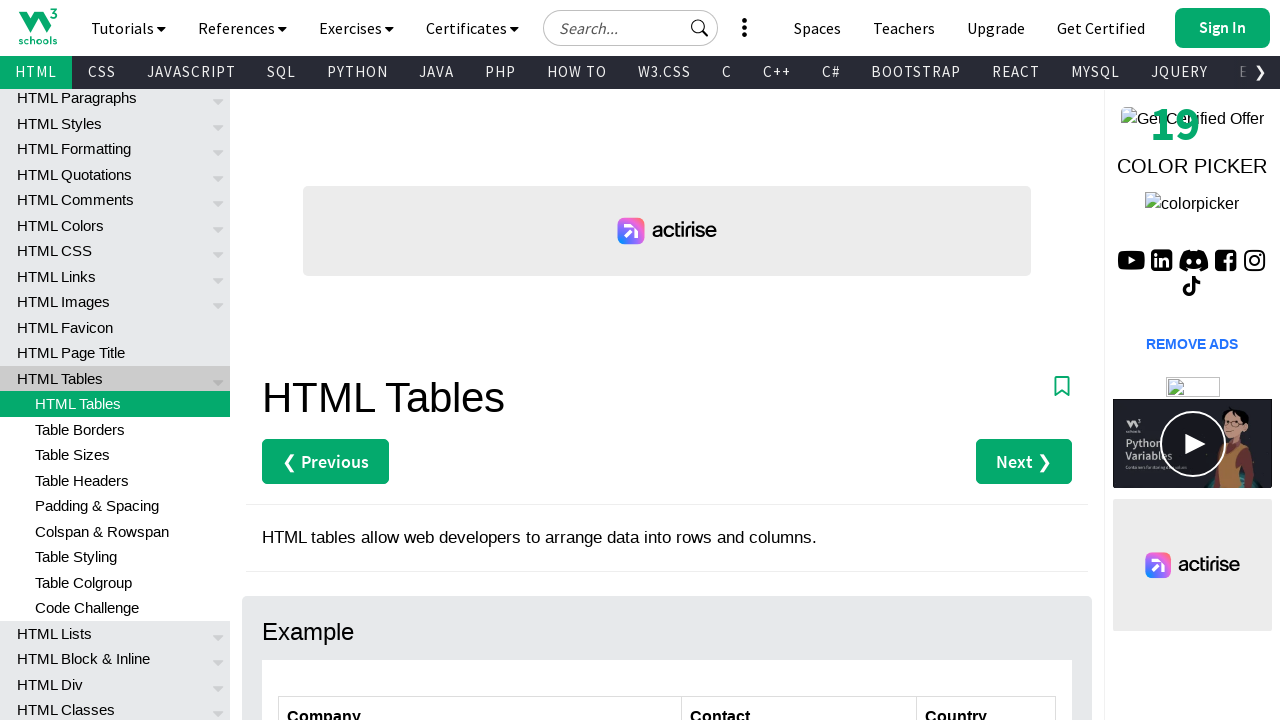

Retrieved cell content from row 7, column 3: Italy
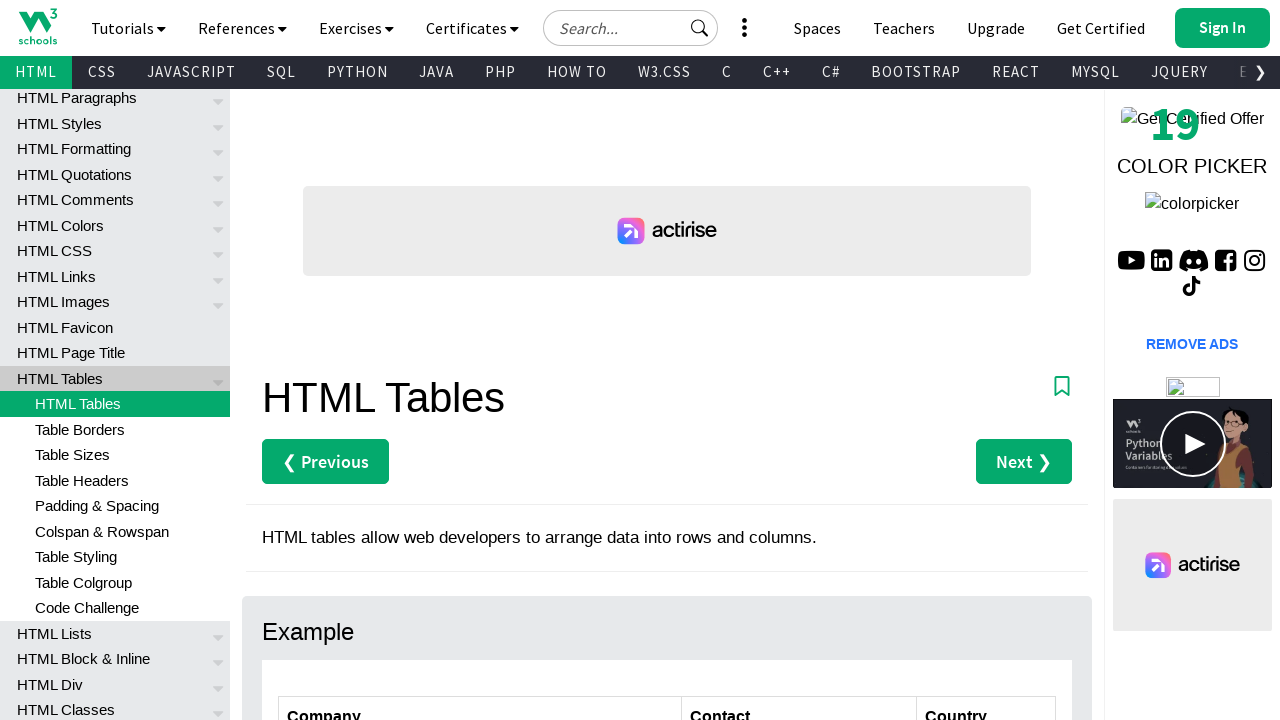

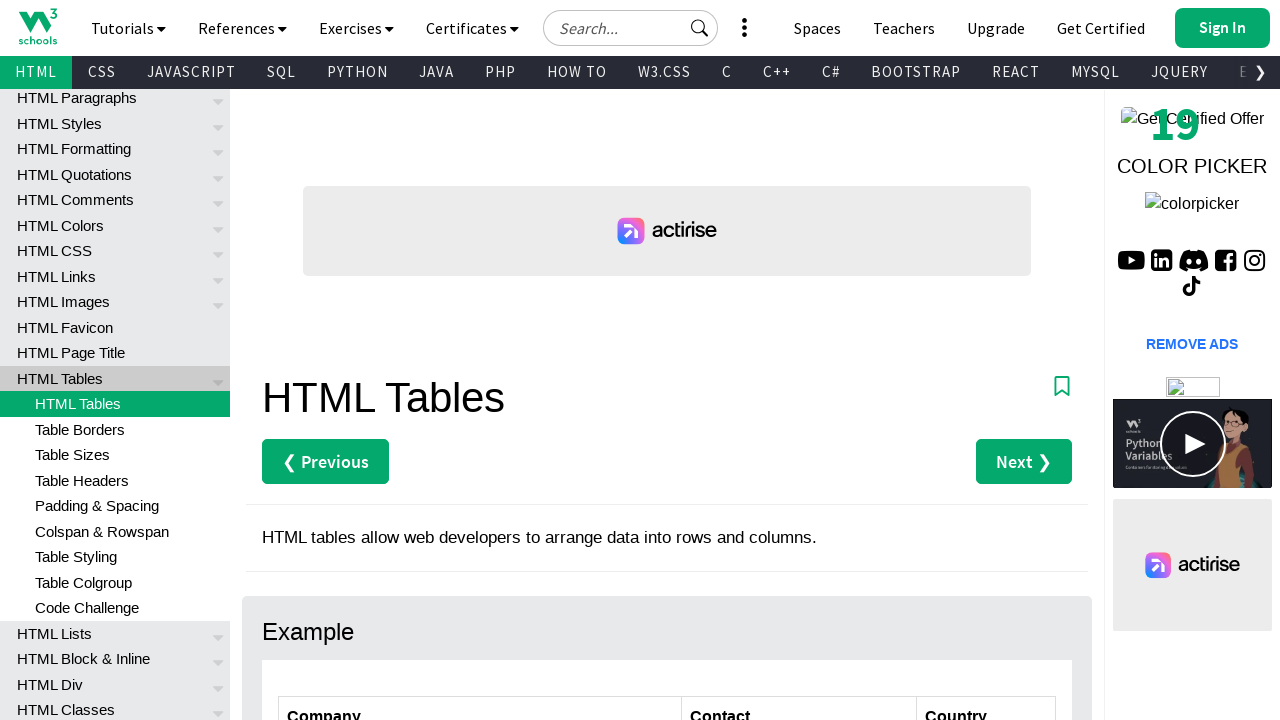